Tests password generation with special characters in both master password and site name

Starting URL: http://angel.net/~nic/passwd.sha1.1a.html

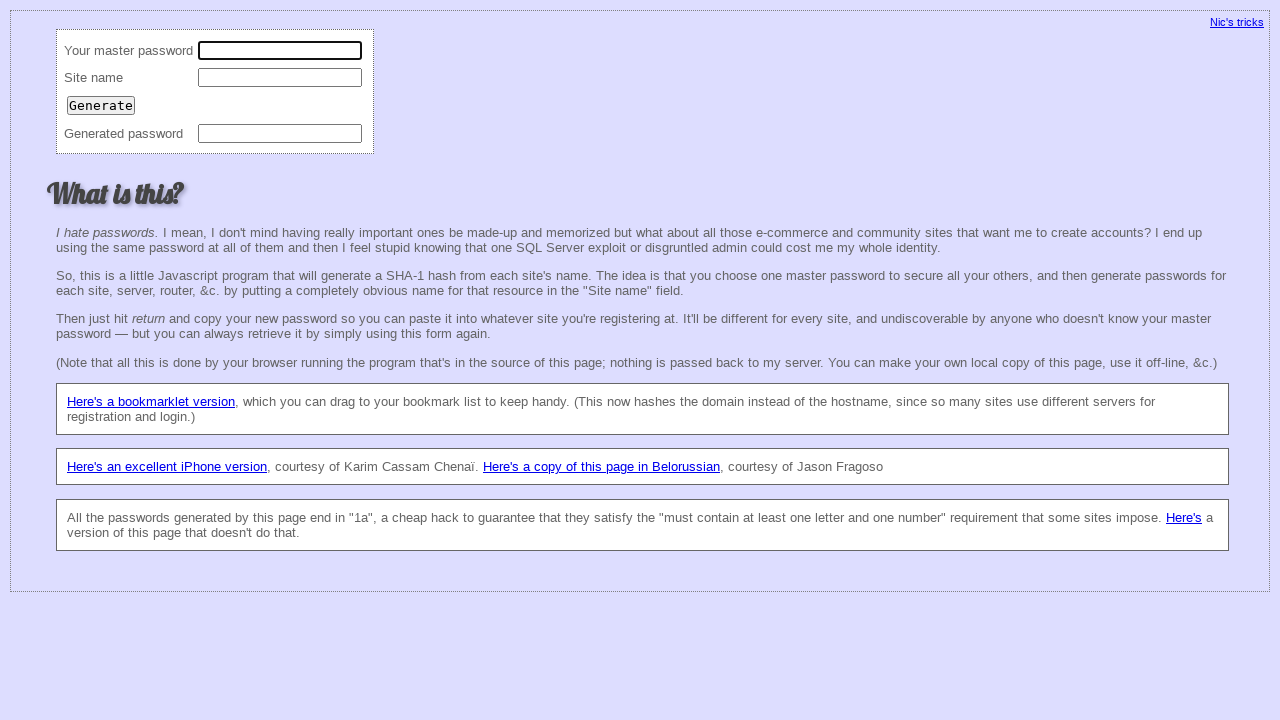

Filled master password field with special characters '!@#$%^&*()' on input[name='master']
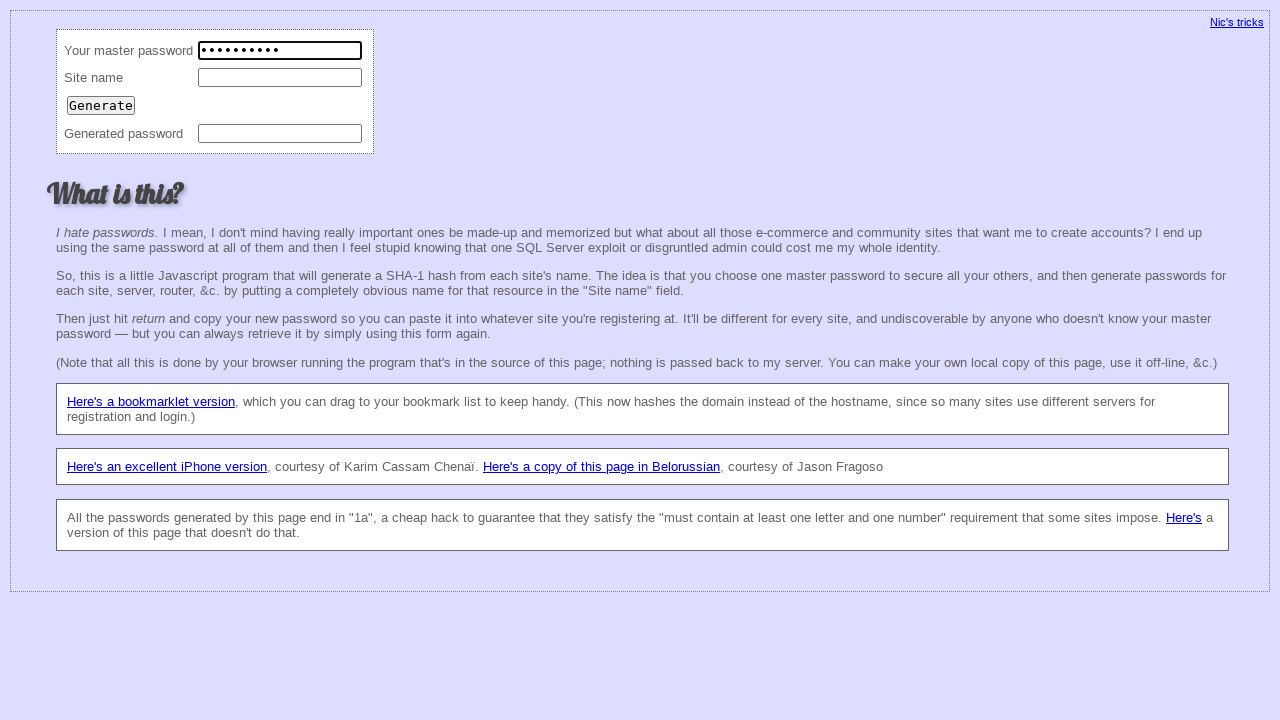

Filled site name field with special characters '!@#$%^&*()' on input[name='site']
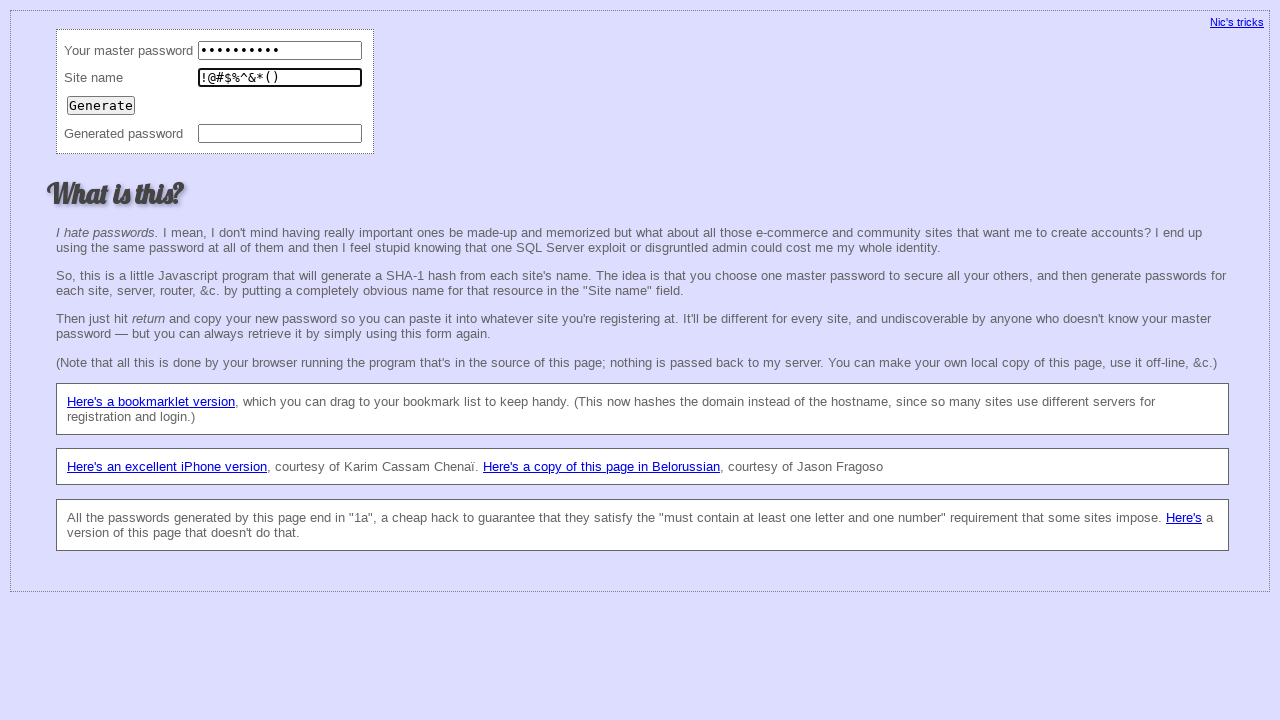

Pressed Enter to trigger password generation on input[name='site']
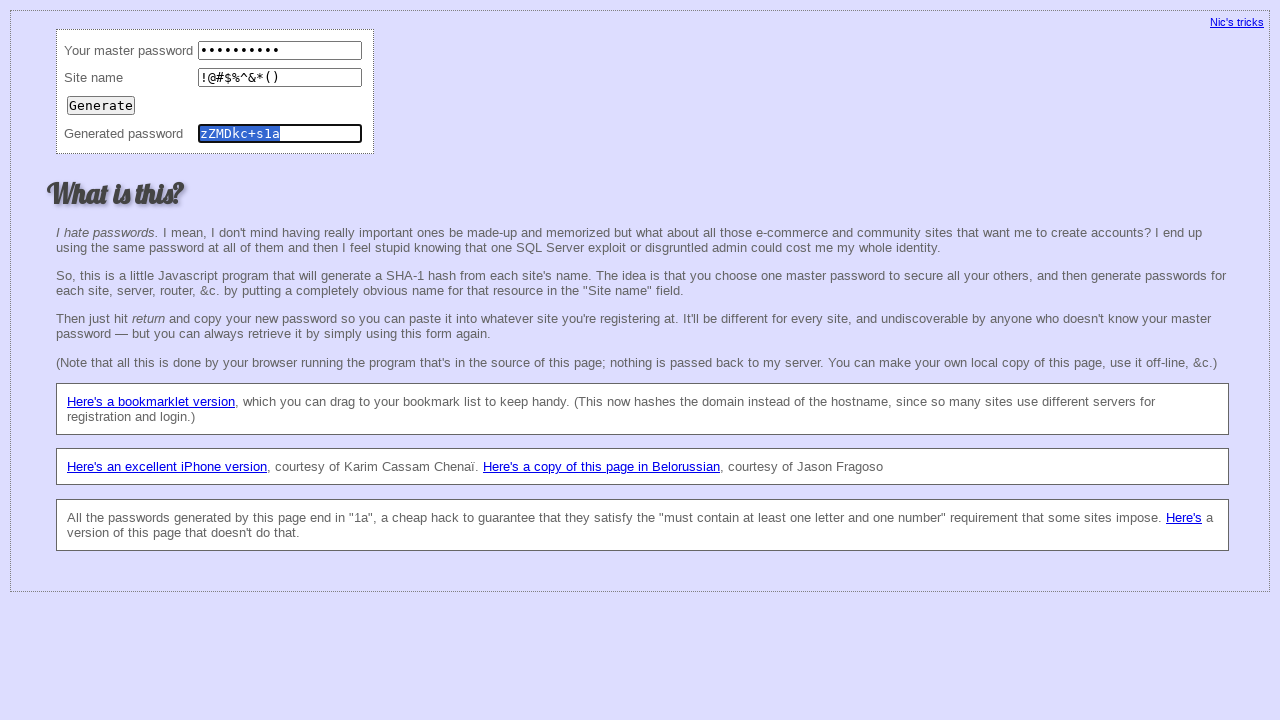

Password was generated successfully with special characters in both master password and site name
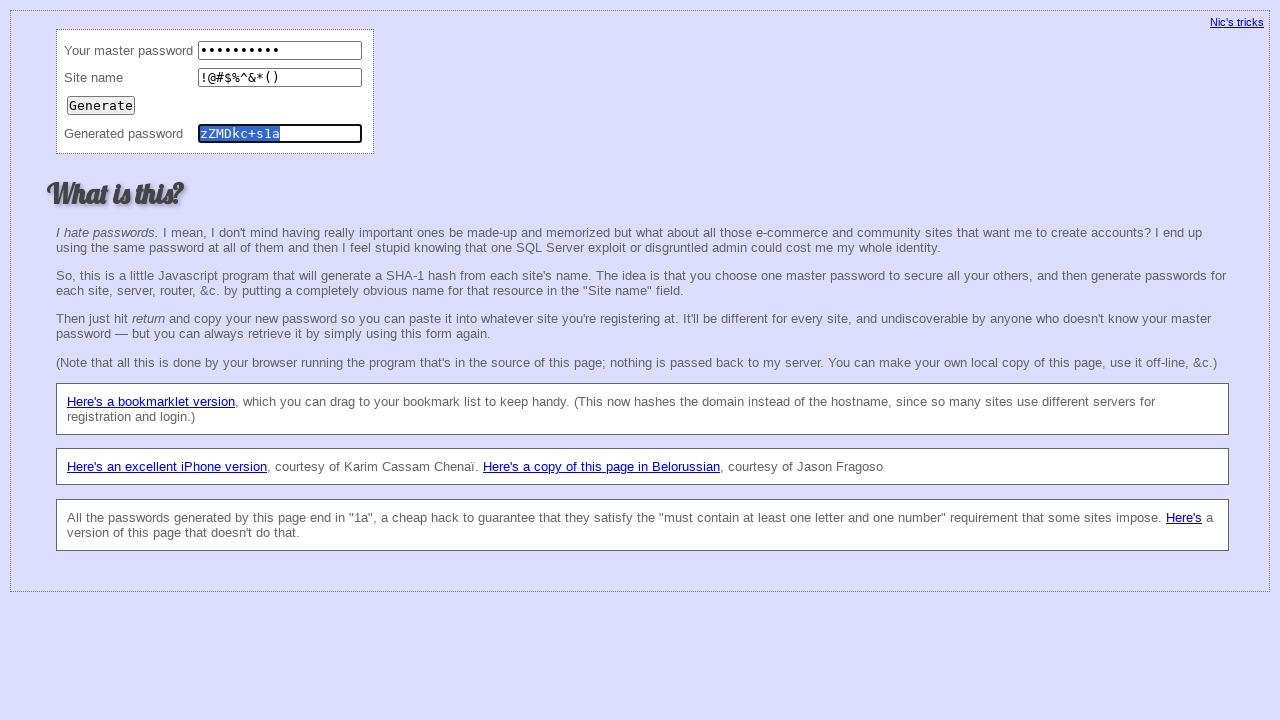

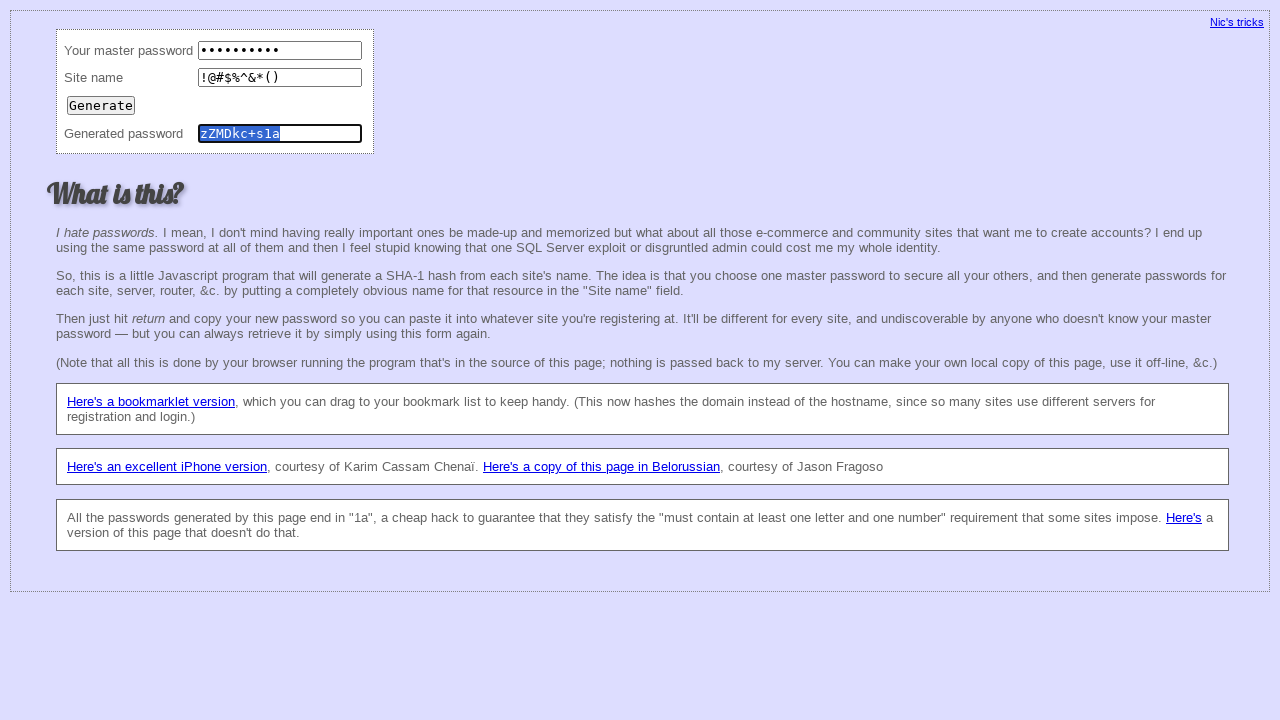